Checks the tried-testcafe checkbox and verifies the slider becomes enabled

Starting URL: https://devexpress.github.io/testcafe/example/

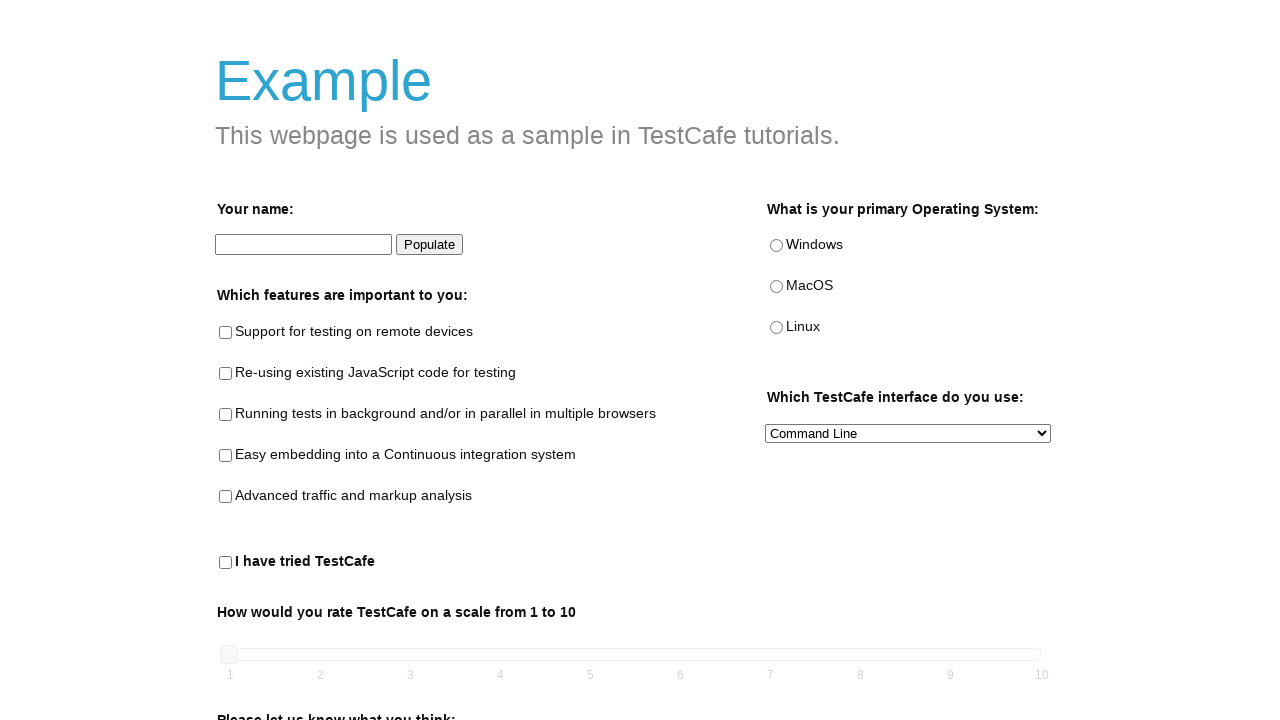

Checked the 'tried-testcafe' checkbox at (226, 563) on internal:testid=[data-testid="tried-testcafe-checkbox"s]
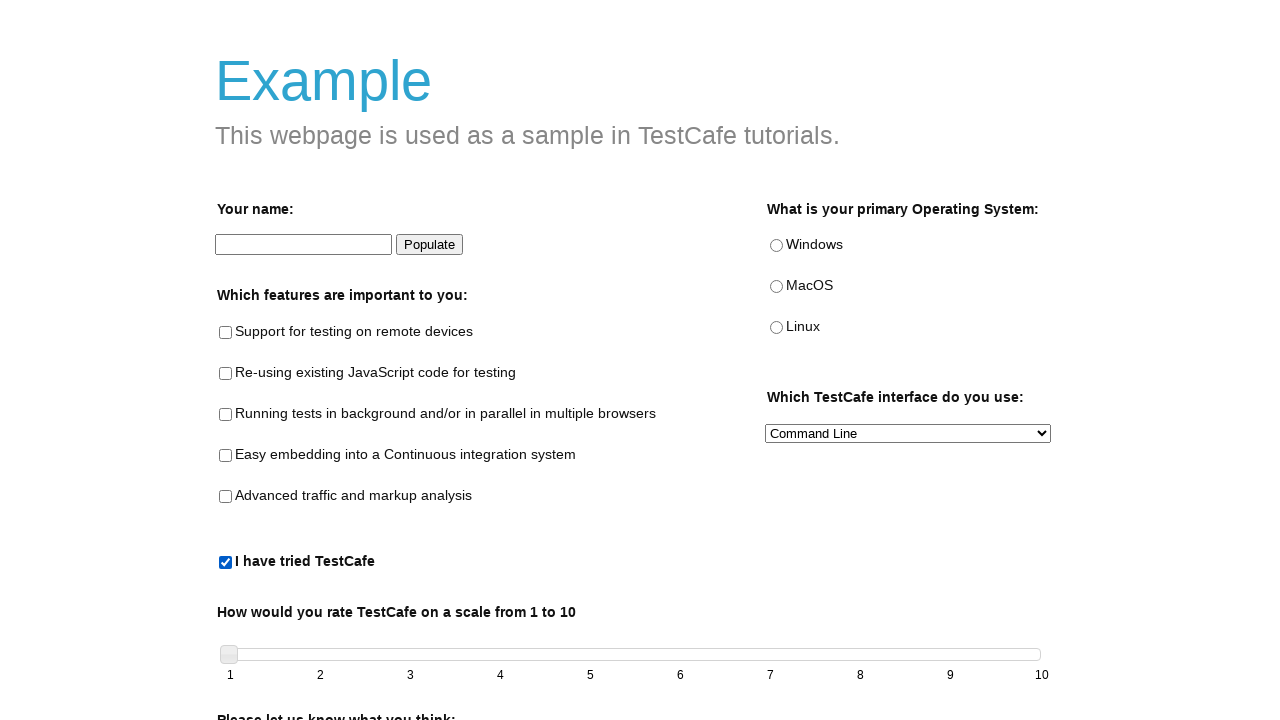

Slider element became visible and enabled
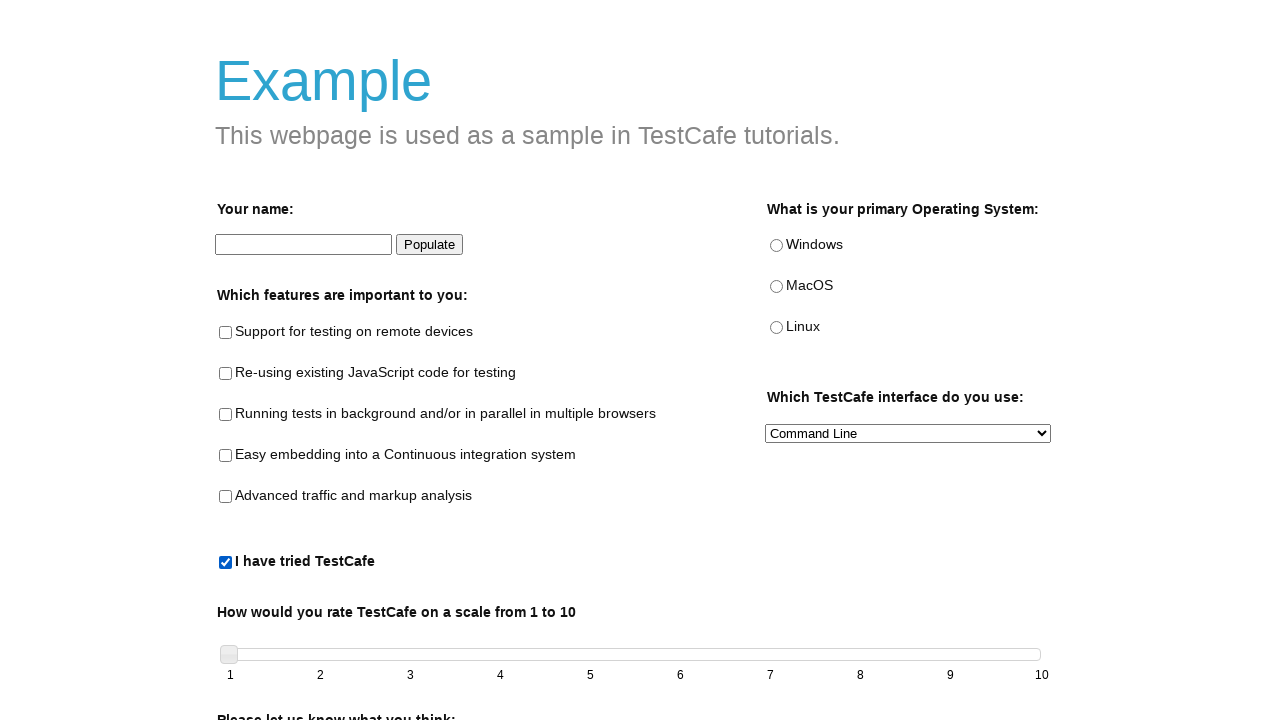

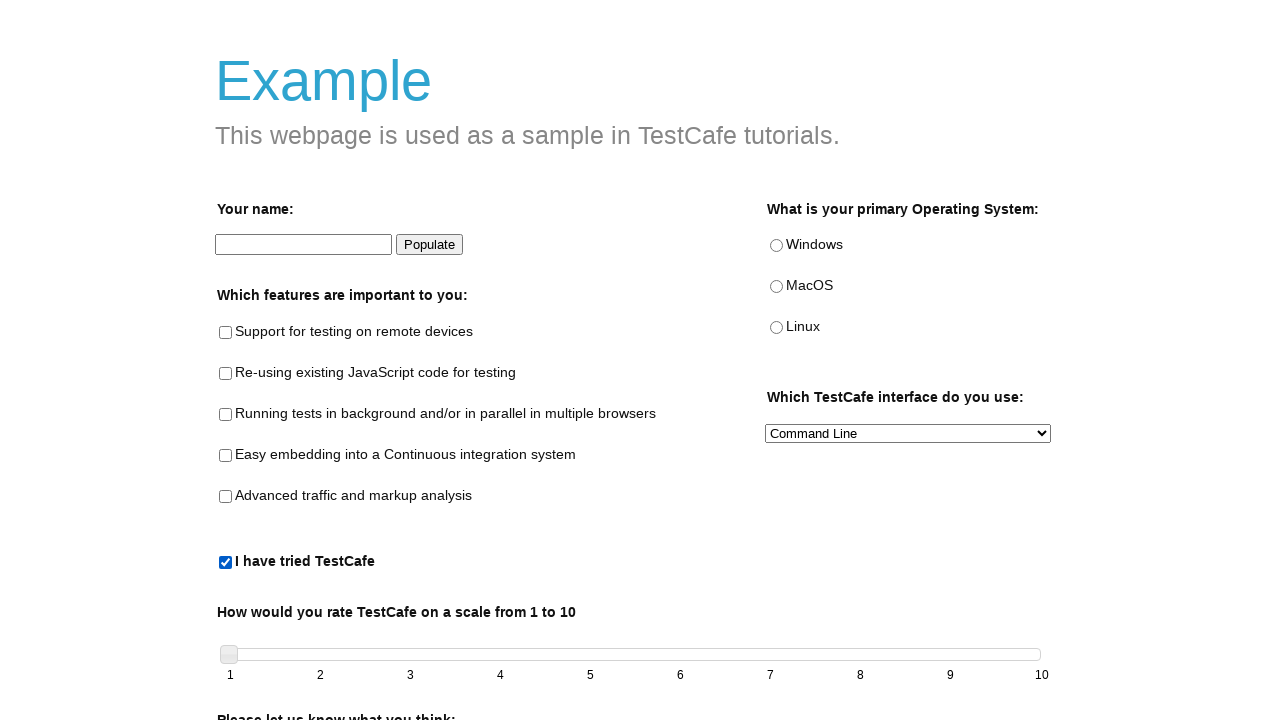